Fills the email input field in the text-box form and verifies menu list items are present on the page

Starting URL: https://demoqa.com/text-box

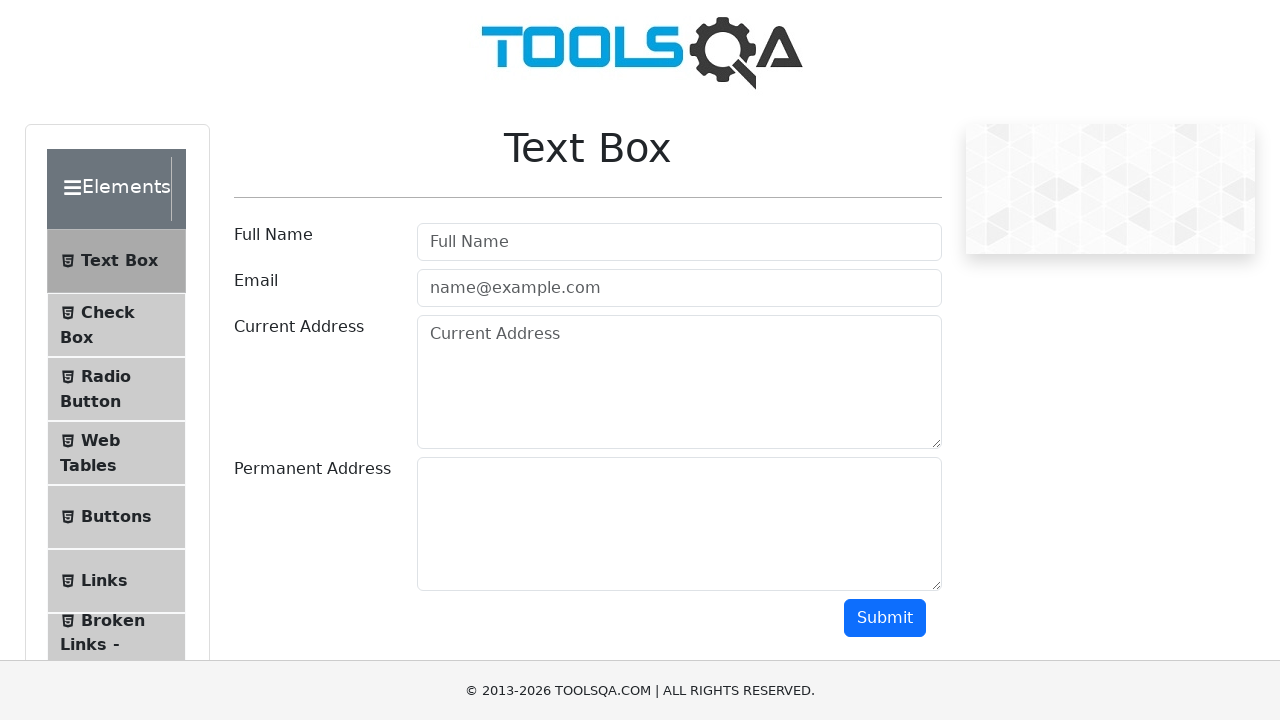

Filled email input field with 'testuser847@example.com' on input#userEmail.form-control[type='email']
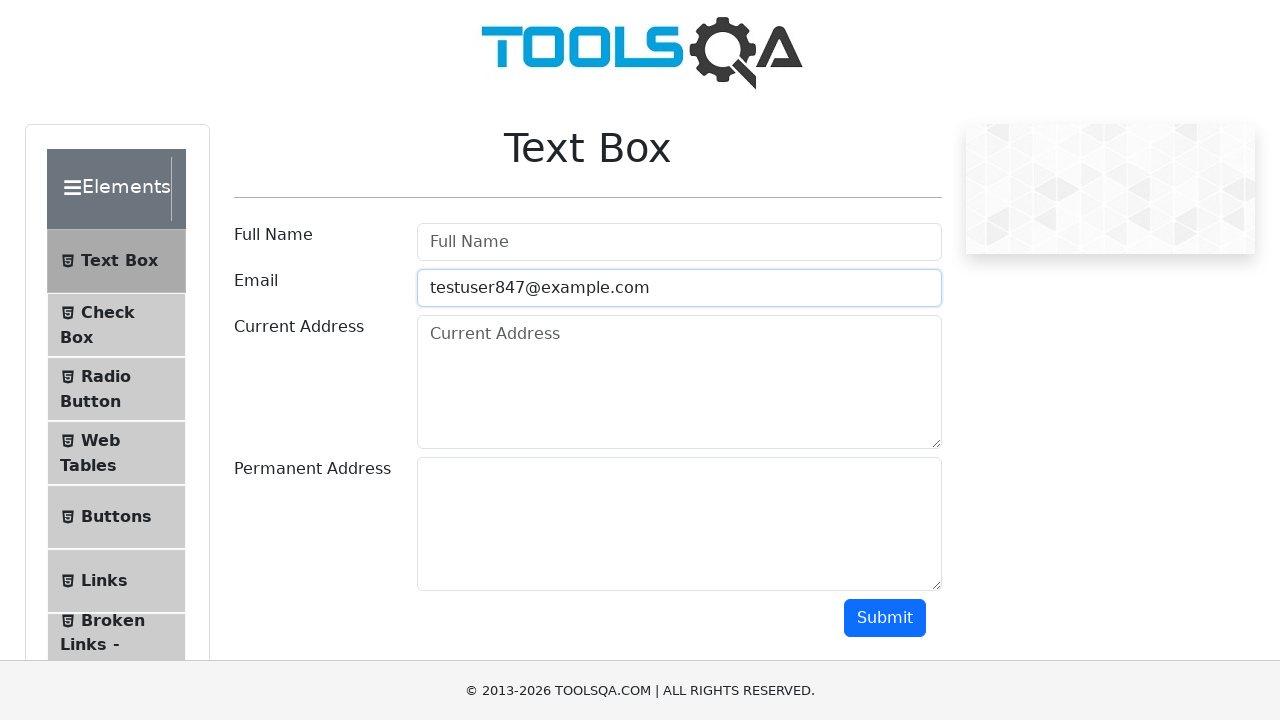

Menu list items selector loaded
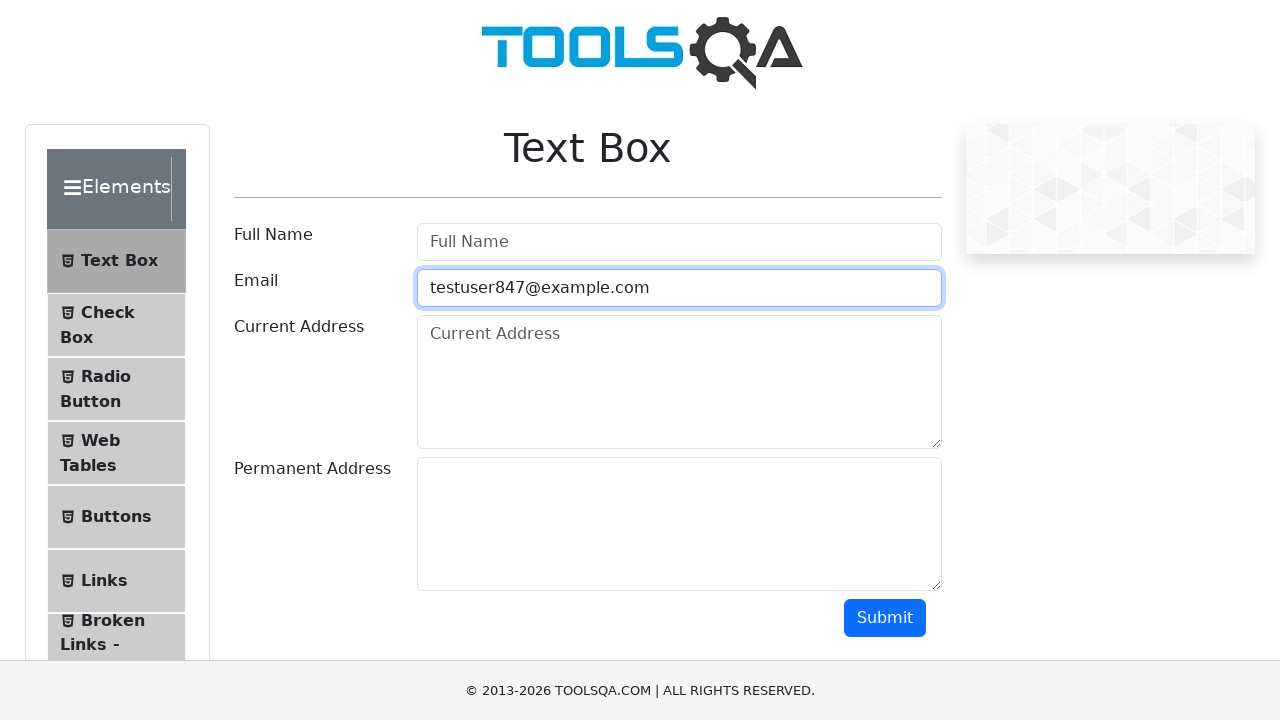

Located menu list items
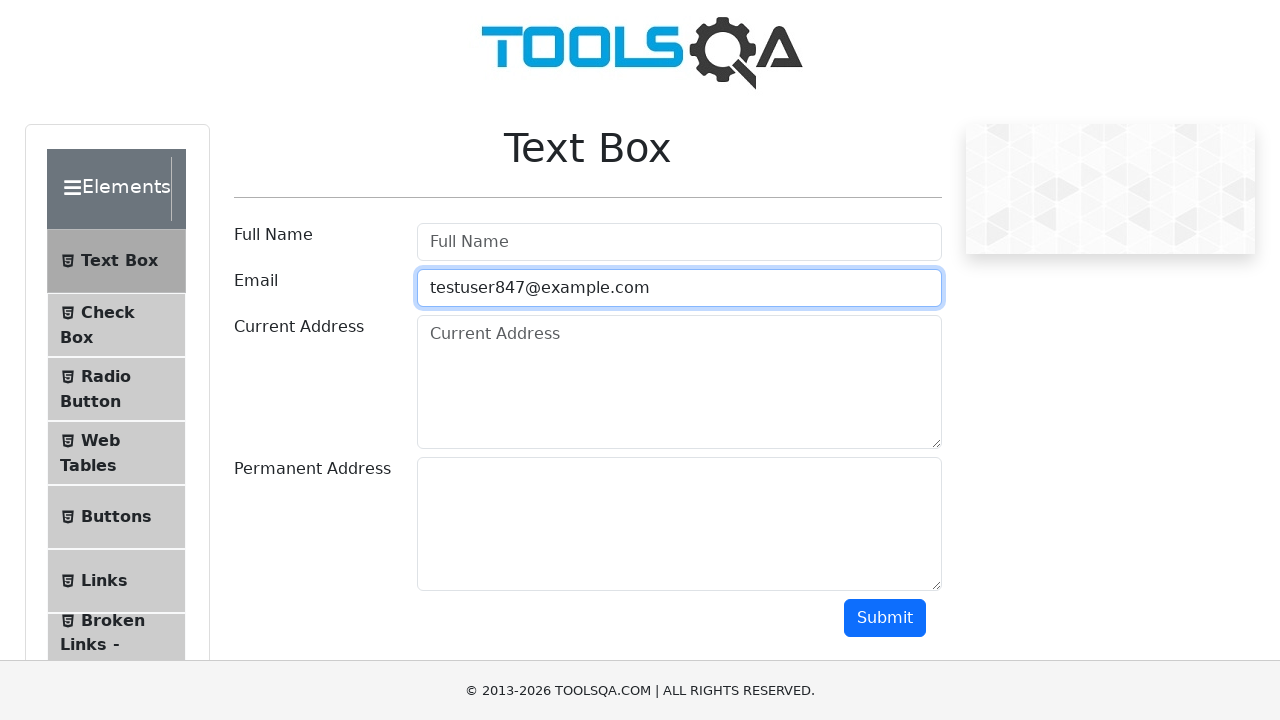

Verified that menu list items are present on the page
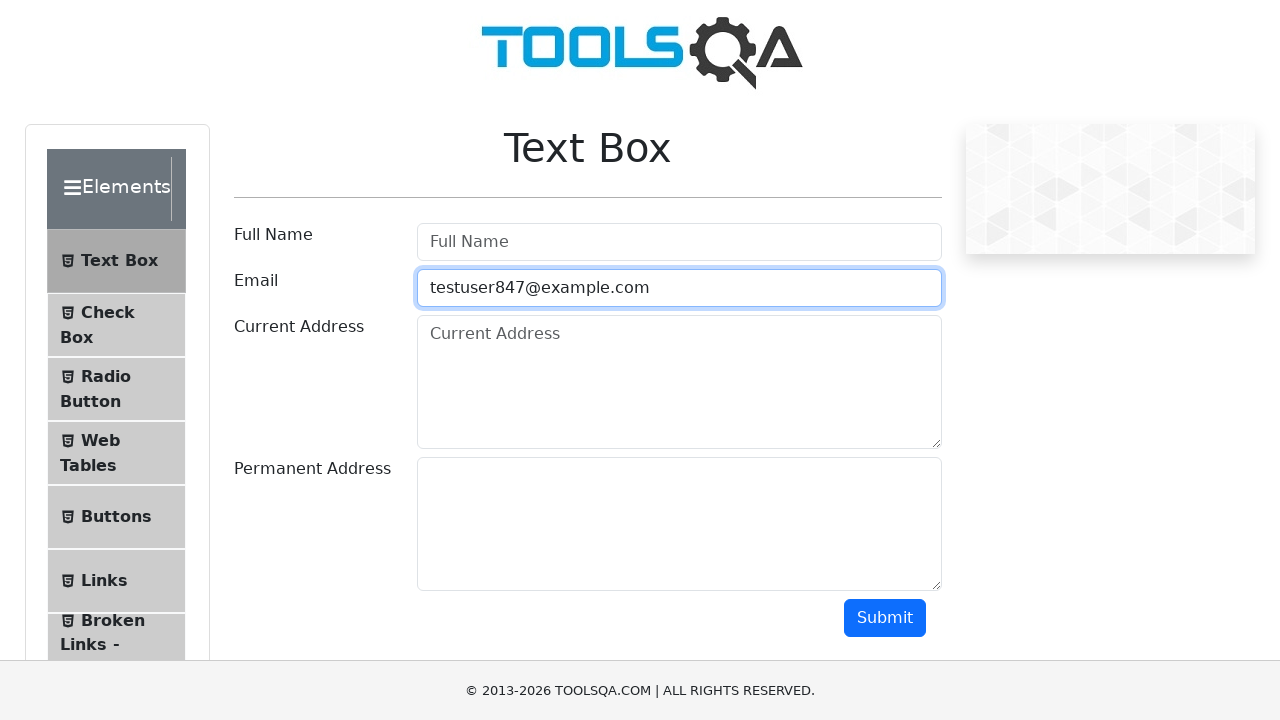

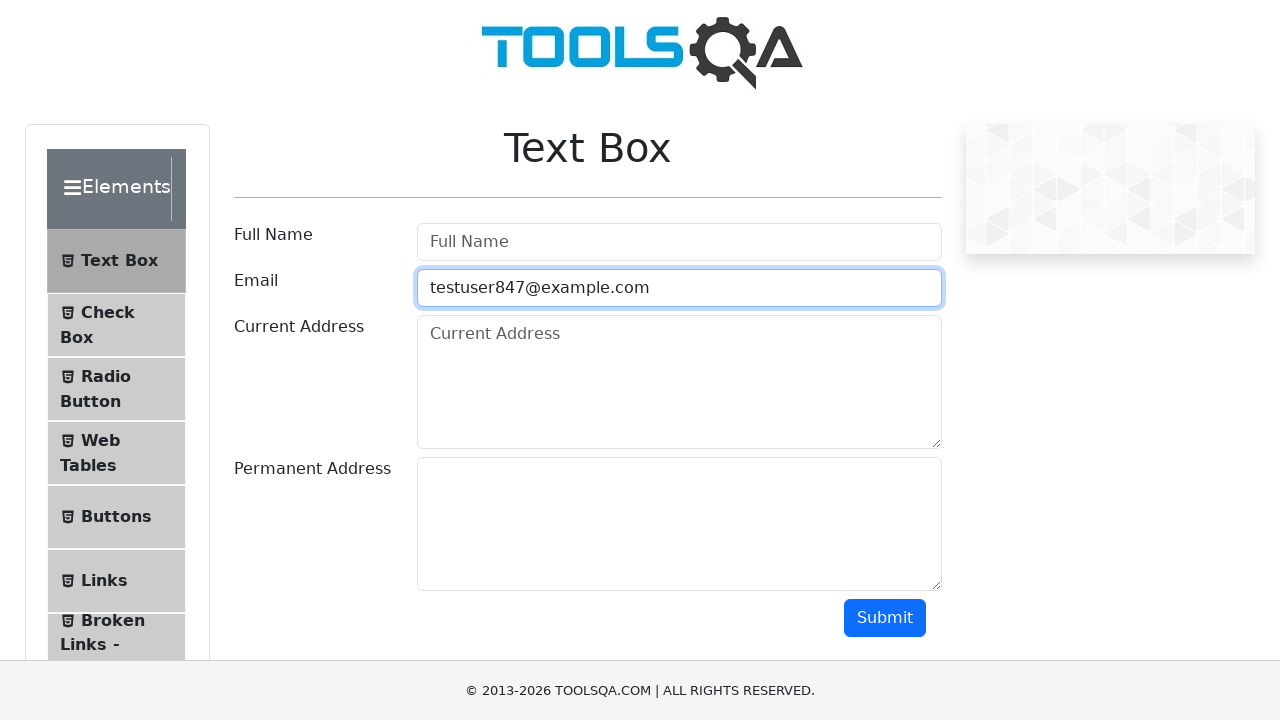